Tests form submission by entering first name, last name, and company name, then submitting and handling the alert

Starting URL: http://automationbykrishna.com

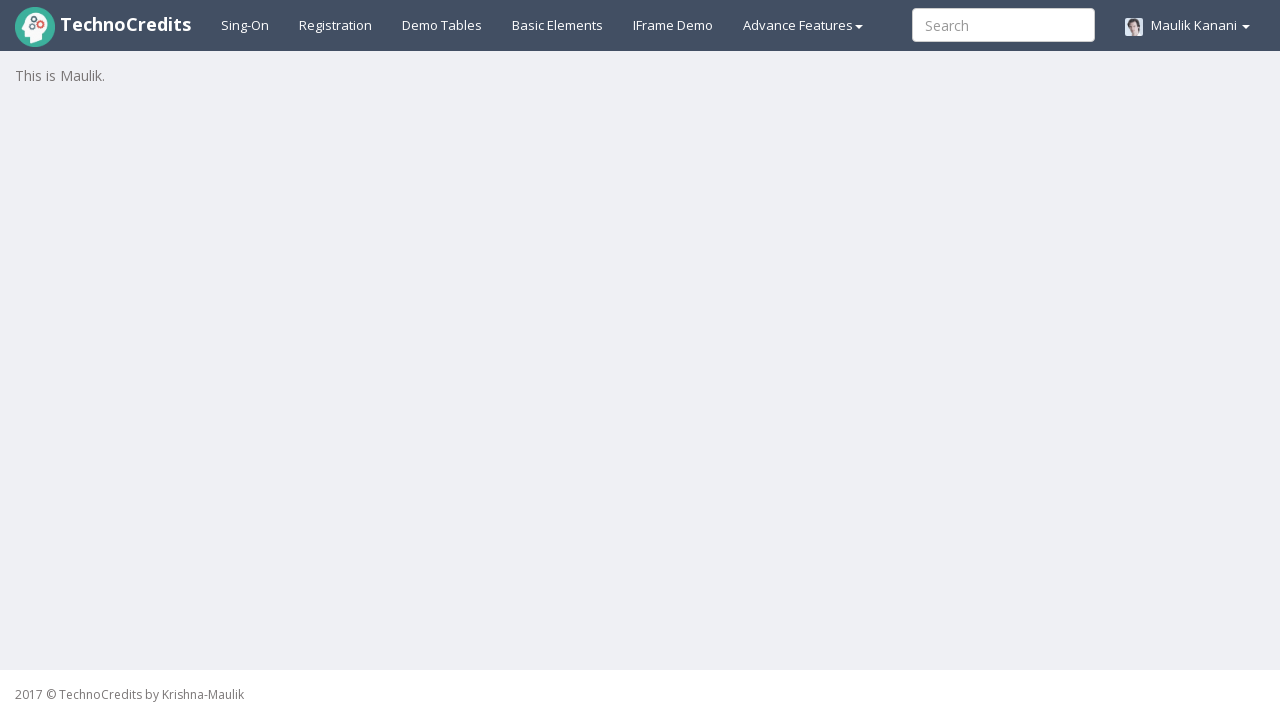

Clicked on Basic Elements tab at (558, 25) on #basicelements
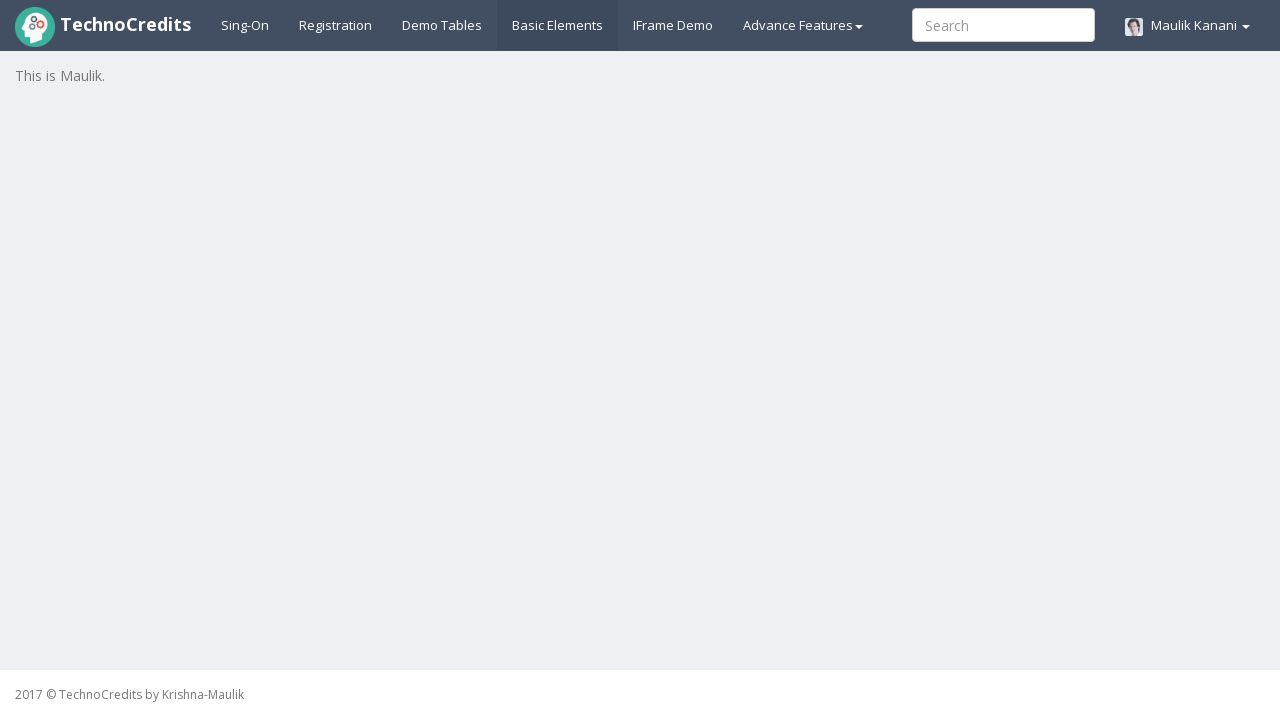

Set up dialog handler to accept alerts
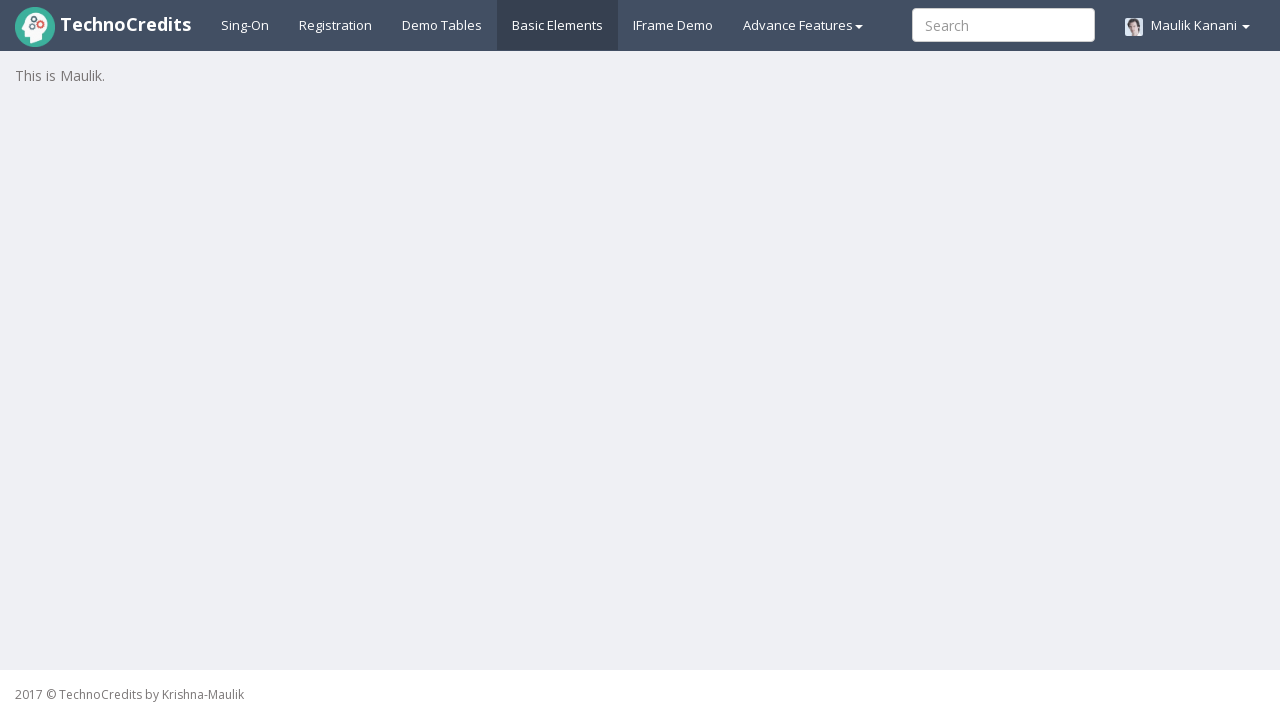

Entered first name 'Michael' on #UserFirstName
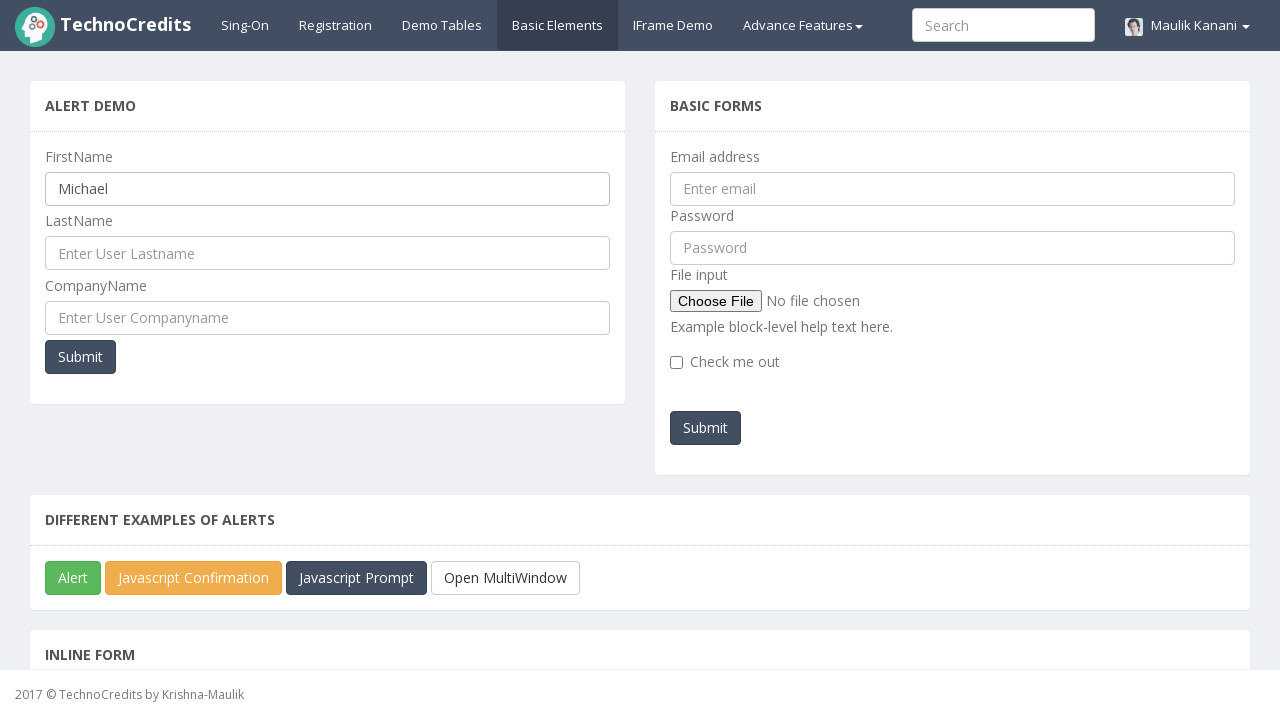

Entered last name 'Thompson' on #UserLastName
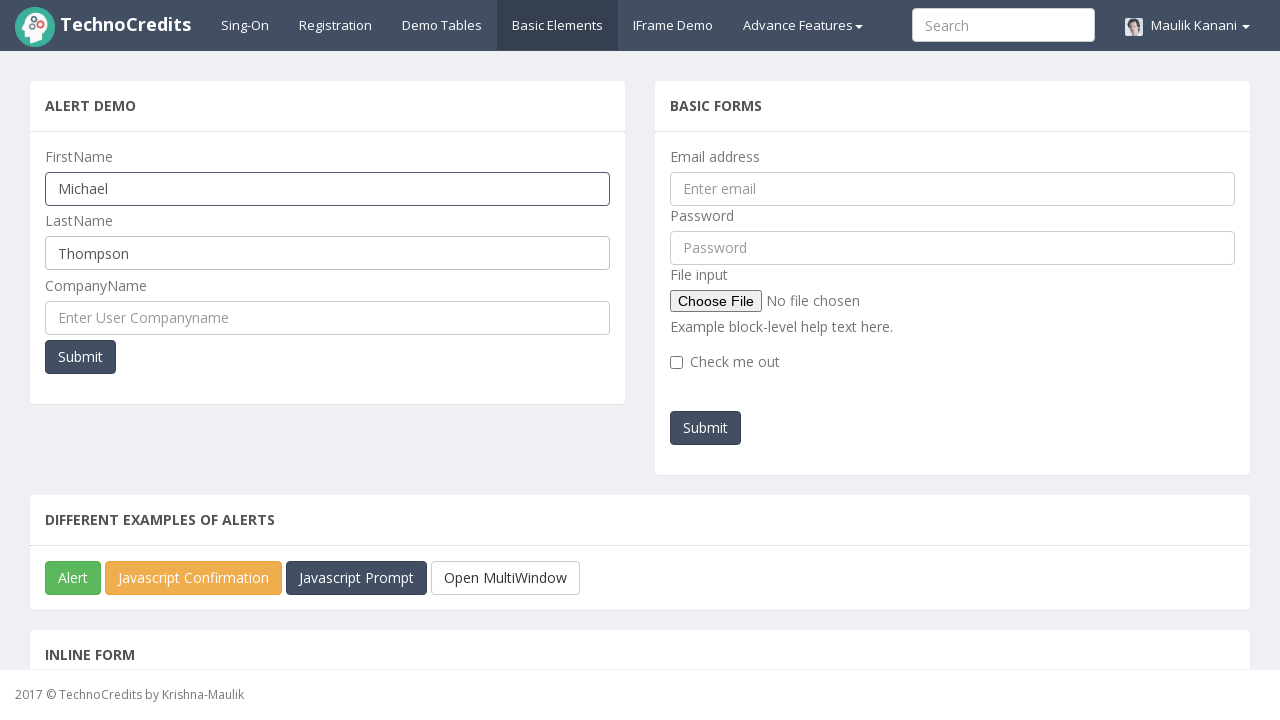

Entered company name 'TechCorp' on #UserCompanyName
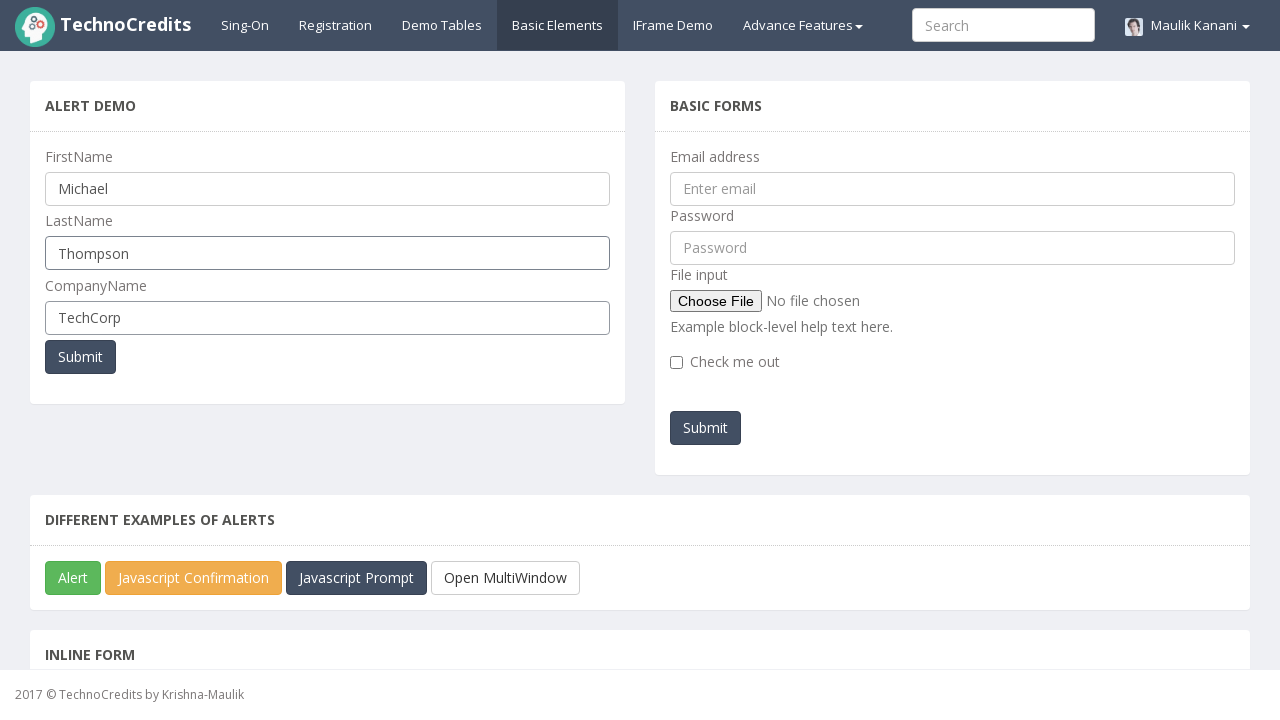

Clicked Submit button to submit the form at (80, 357) on xpath=//button[text()='Submit']
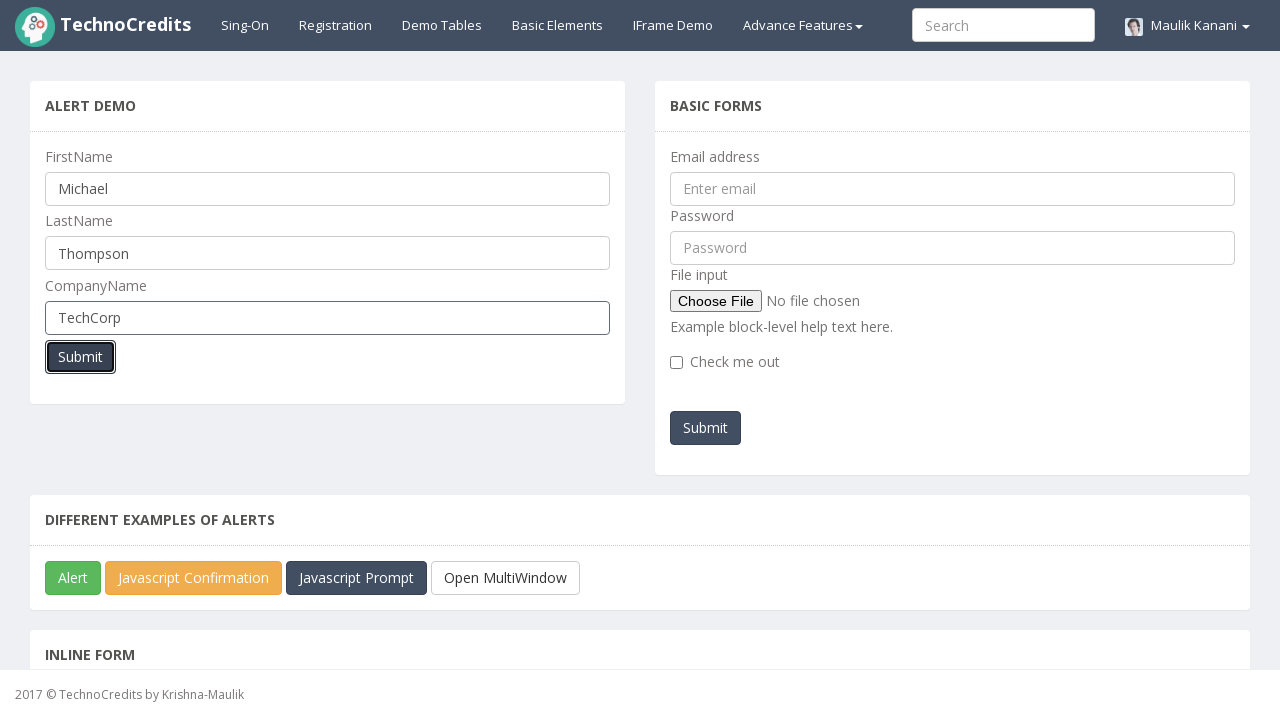

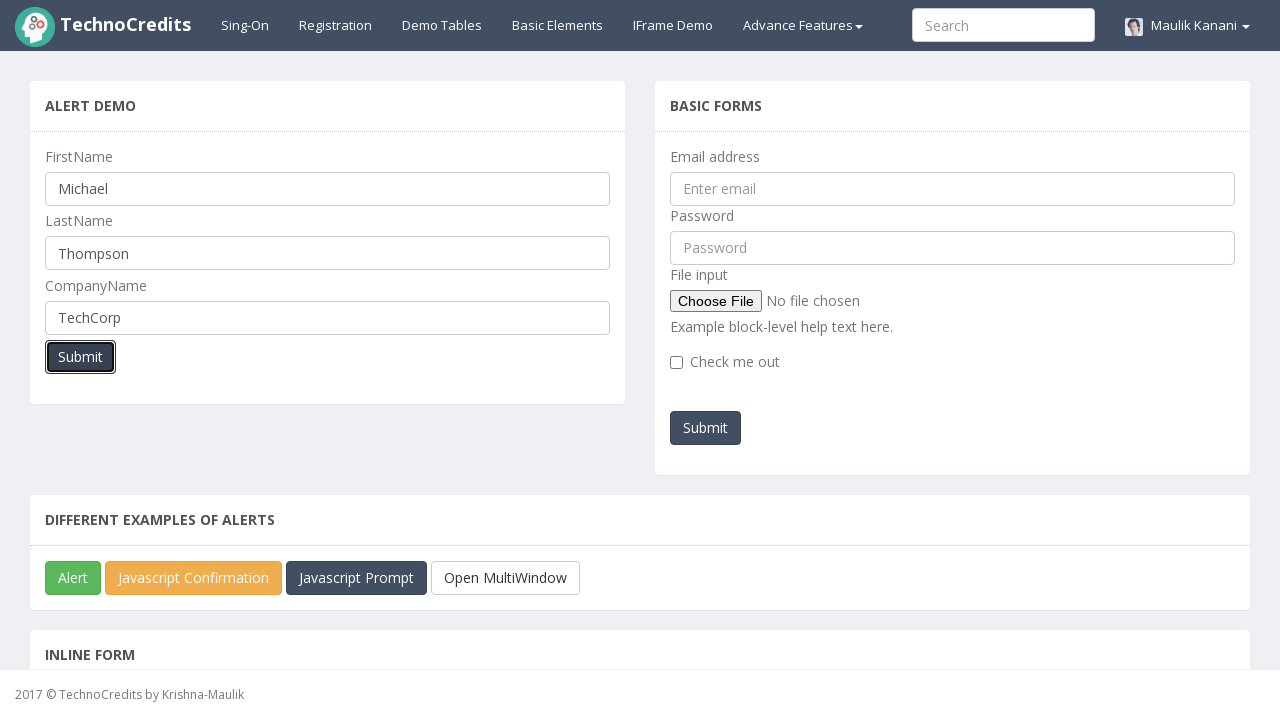